Opens the Burger King India homepage and verifies the page loads successfully by maximizing the window and waiting briefly before closing.

Starting URL: https://www.burgerking.in/

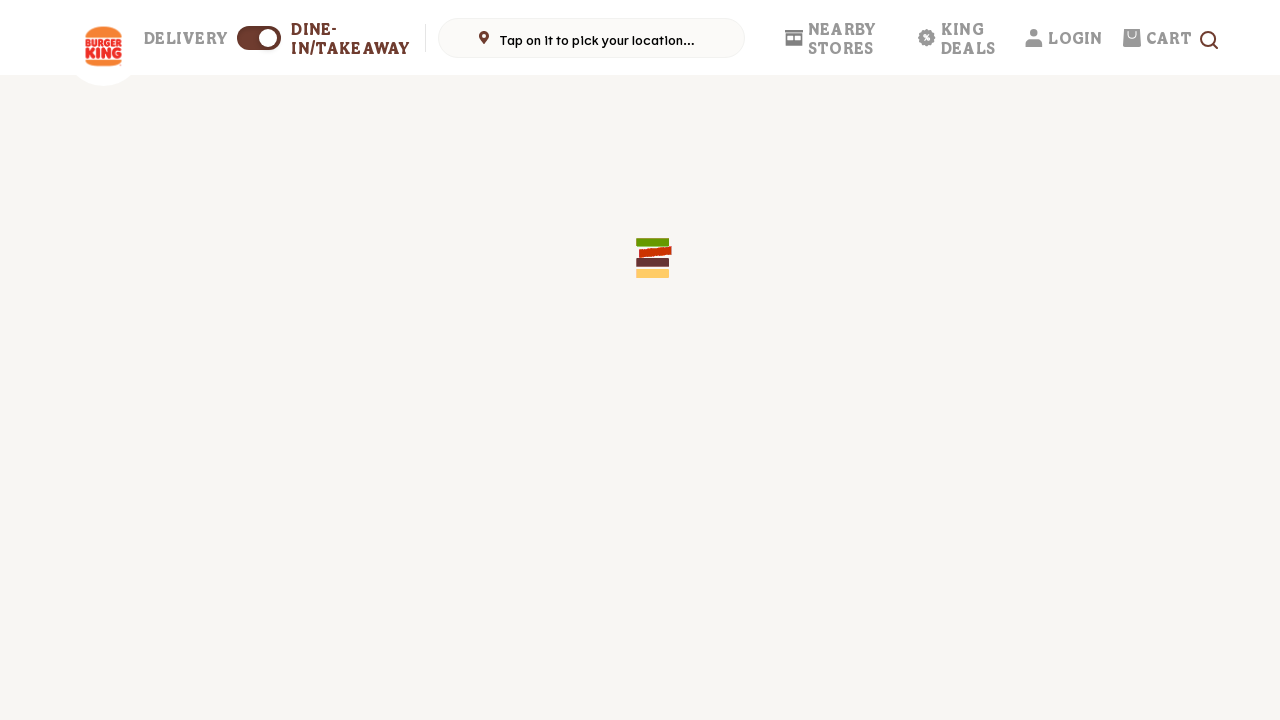

Waited for page DOM content to load
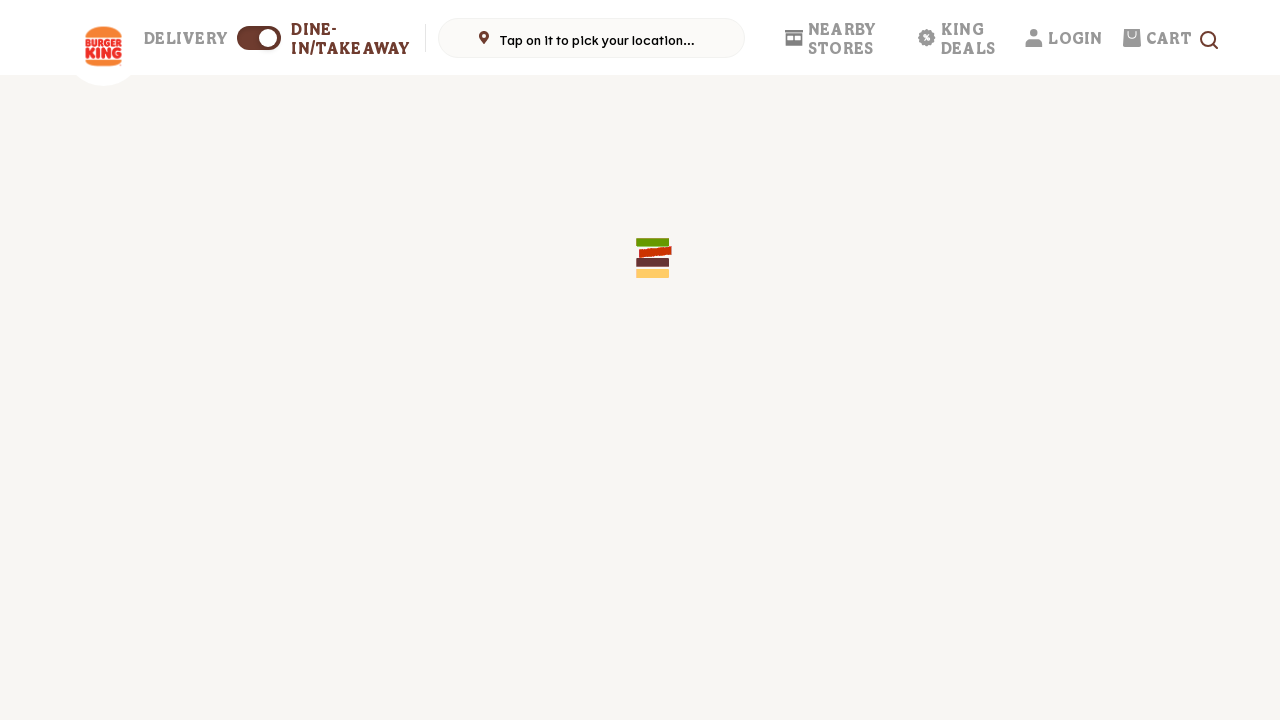

Verified body element is present on Burger King India homepage
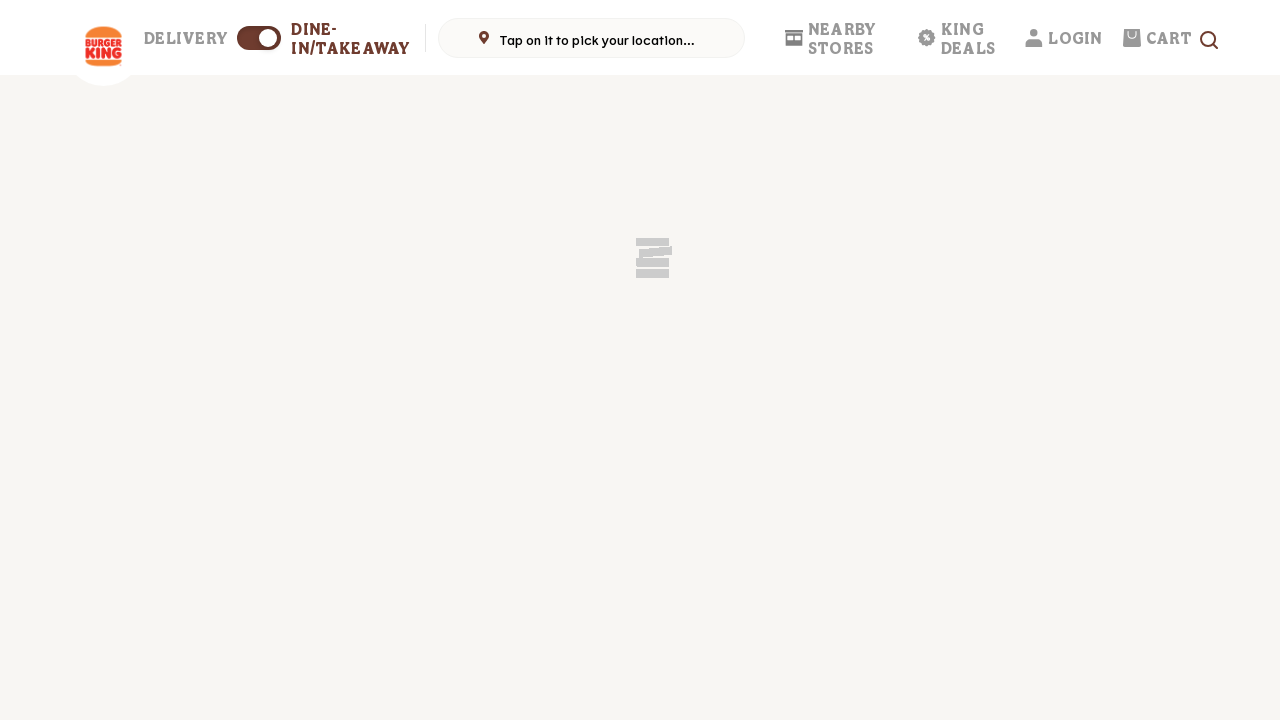

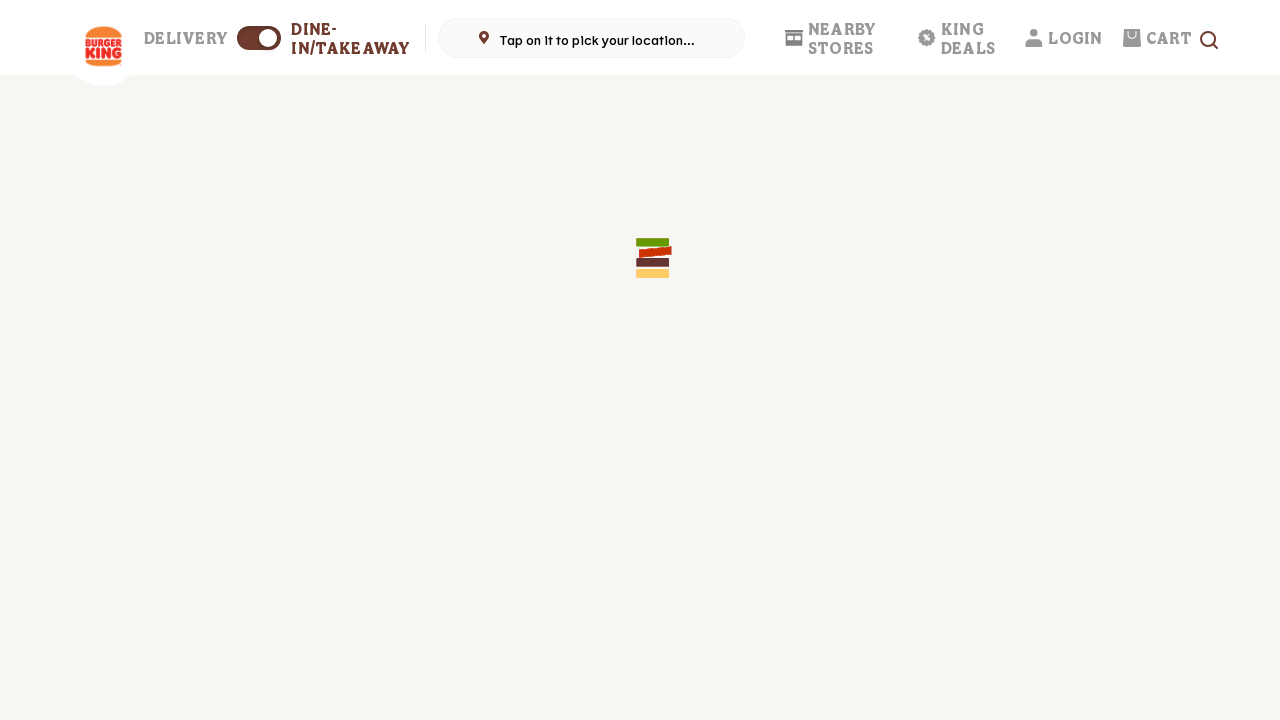